Tests the Simple Form Demo on LambdaTest Selenium Playground by entering a message in a text field, displaying it, then entering two numbers and calculating their sum.

Starting URL: https://www.lambdatest.com/selenium-playground

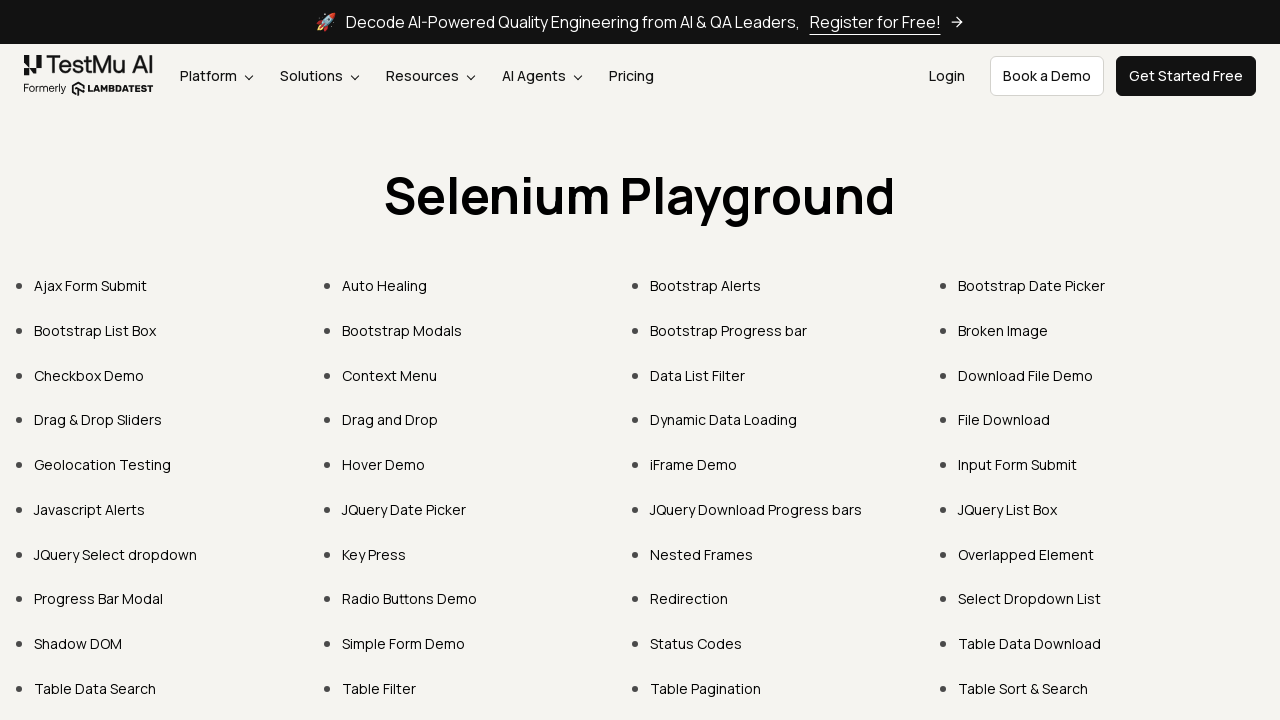

Clicked on 'Simple Form Demo' link at (404, 644) on xpath=//a[text()='Simple Form Demo']
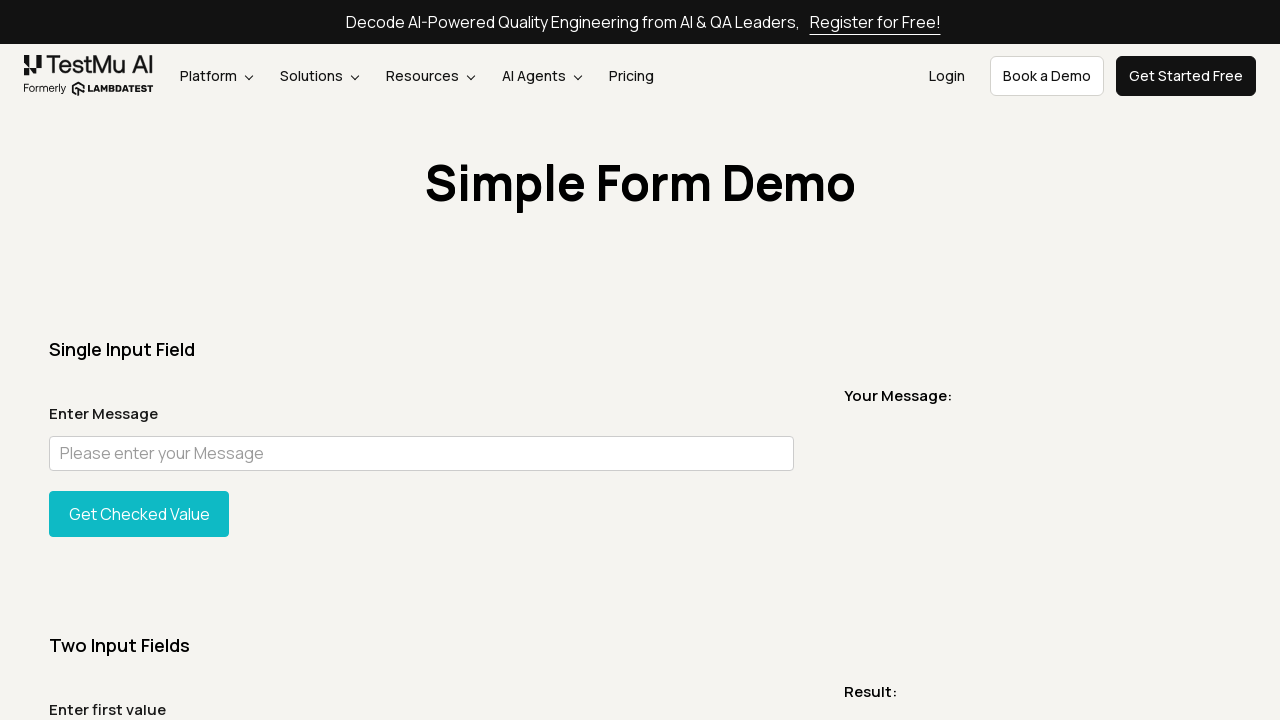

Entered 'Hello' in the user message field on #user-message
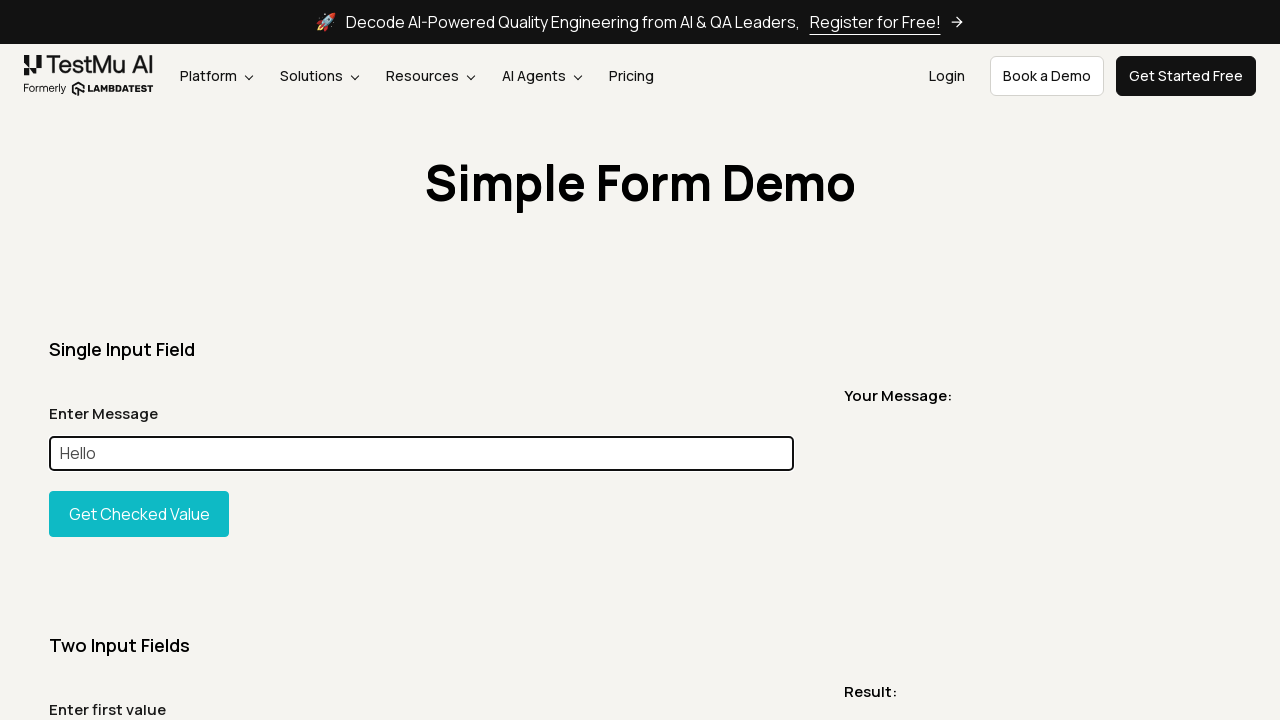

Clicked 'Show Message' button to display the message at (139, 514) on #showInput
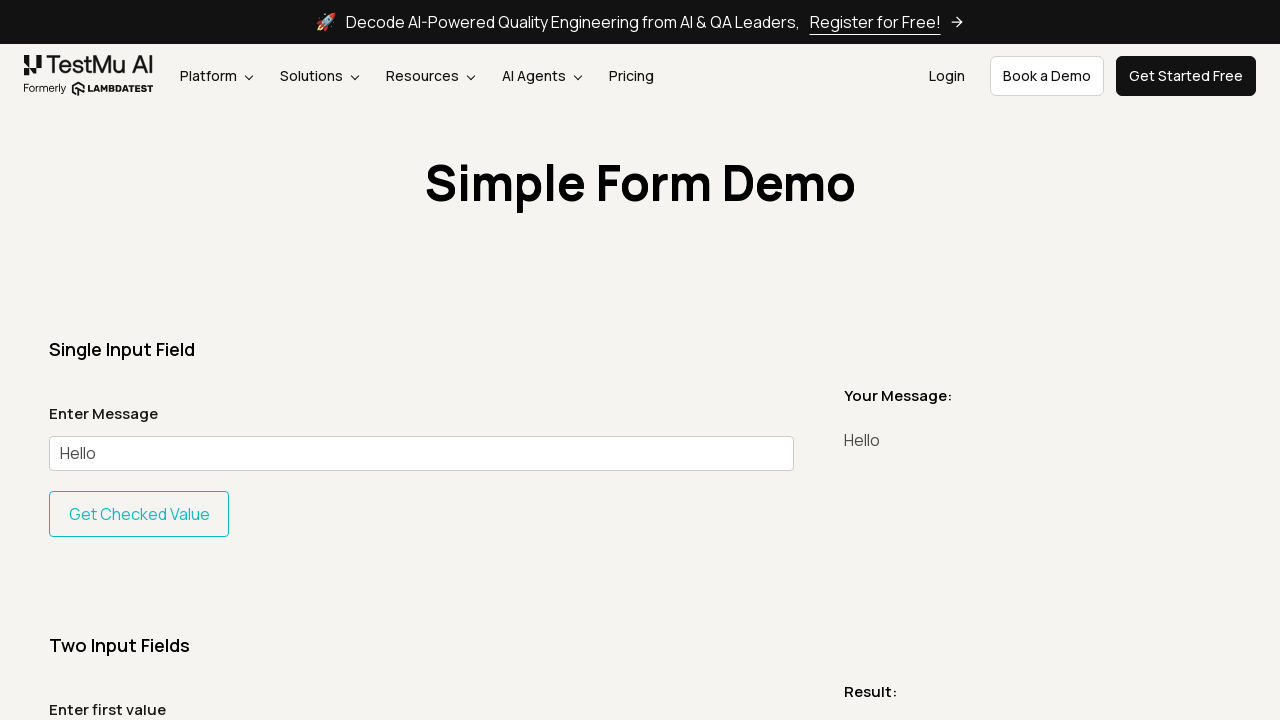

Entered first value '40' for sum calculation on input[placeholder='Please enter first value']
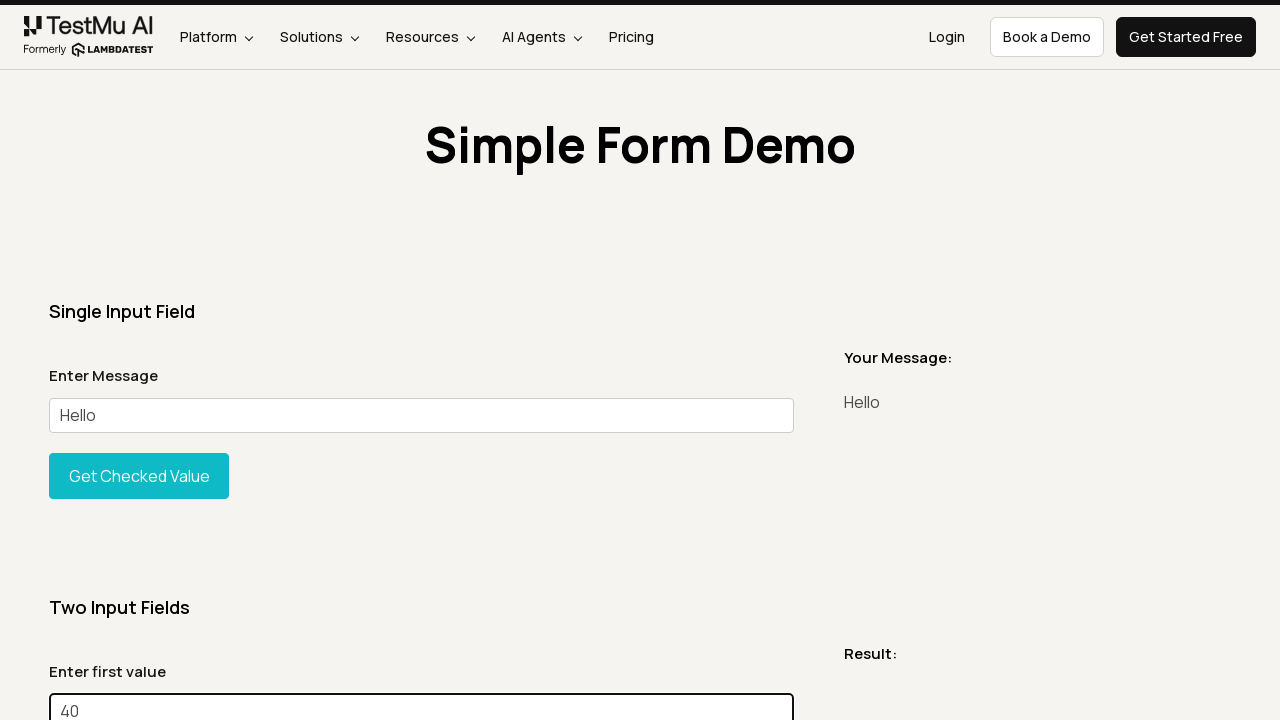

Entered second value '75' for sum calculation on input[placeholder='Please enter second value']
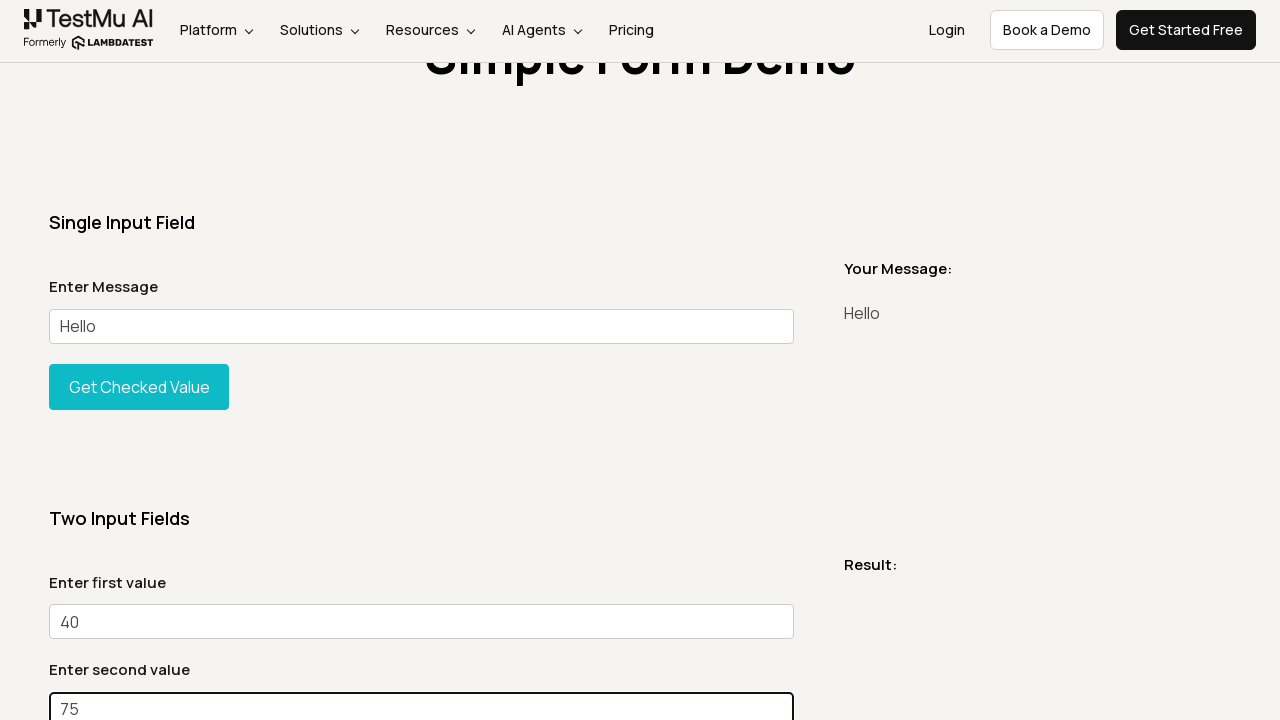

Clicked 'Get Sum' button to calculate the sum at (139, 360) on xpath=//*[@id='gettotal']/button
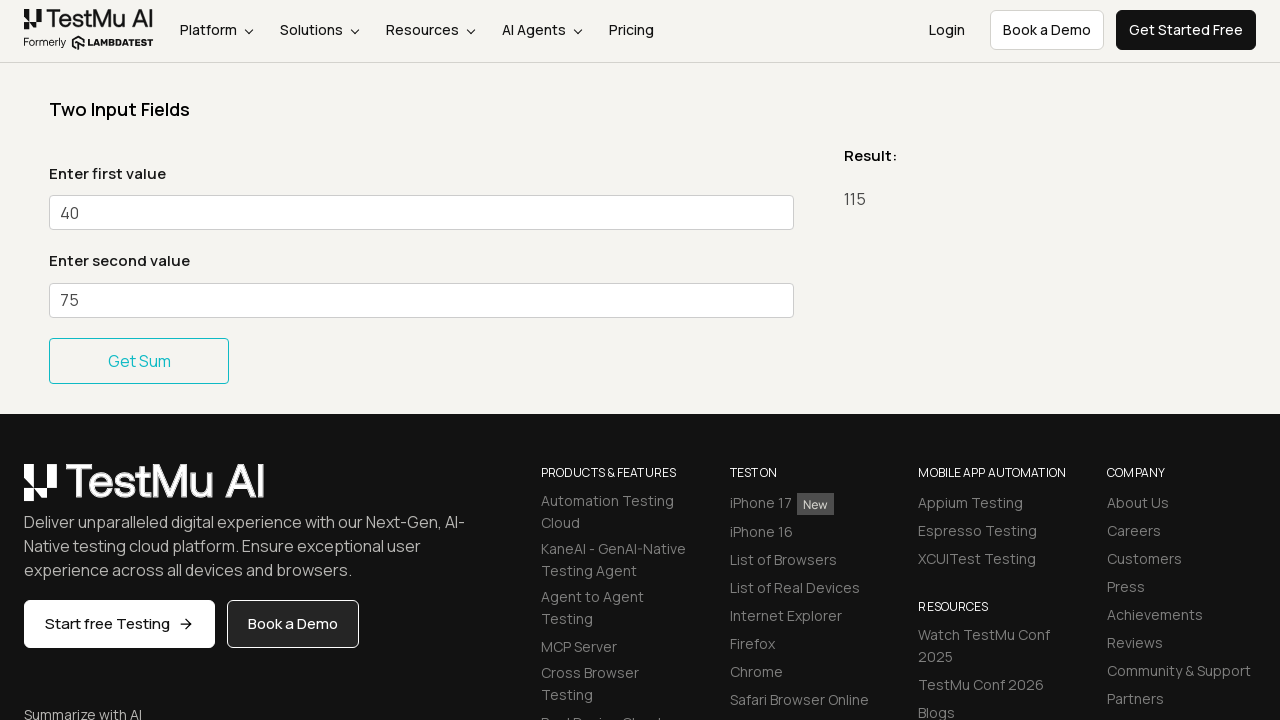

Sum result appeared on the page
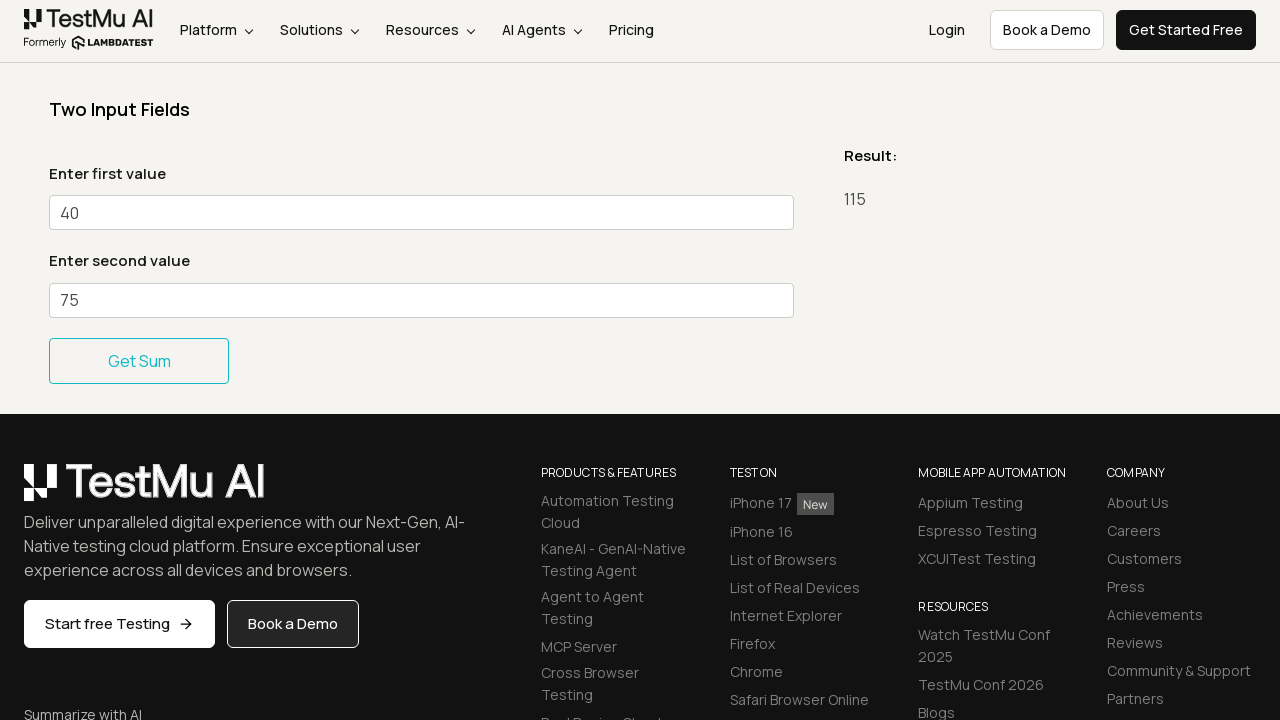

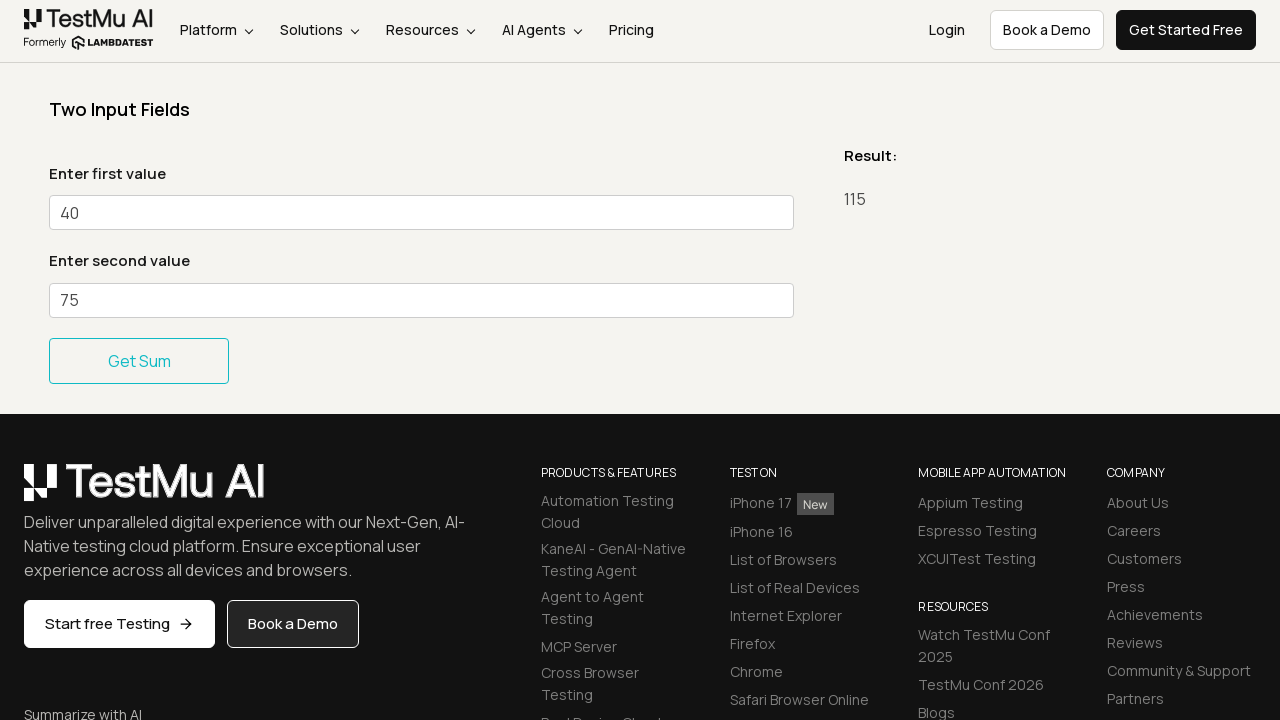